Tests modal dialog functionality by clicking a button to open a modal and then clicking the close button to dismiss it.

Starting URL: https://formy-project.herokuapp.com/modal

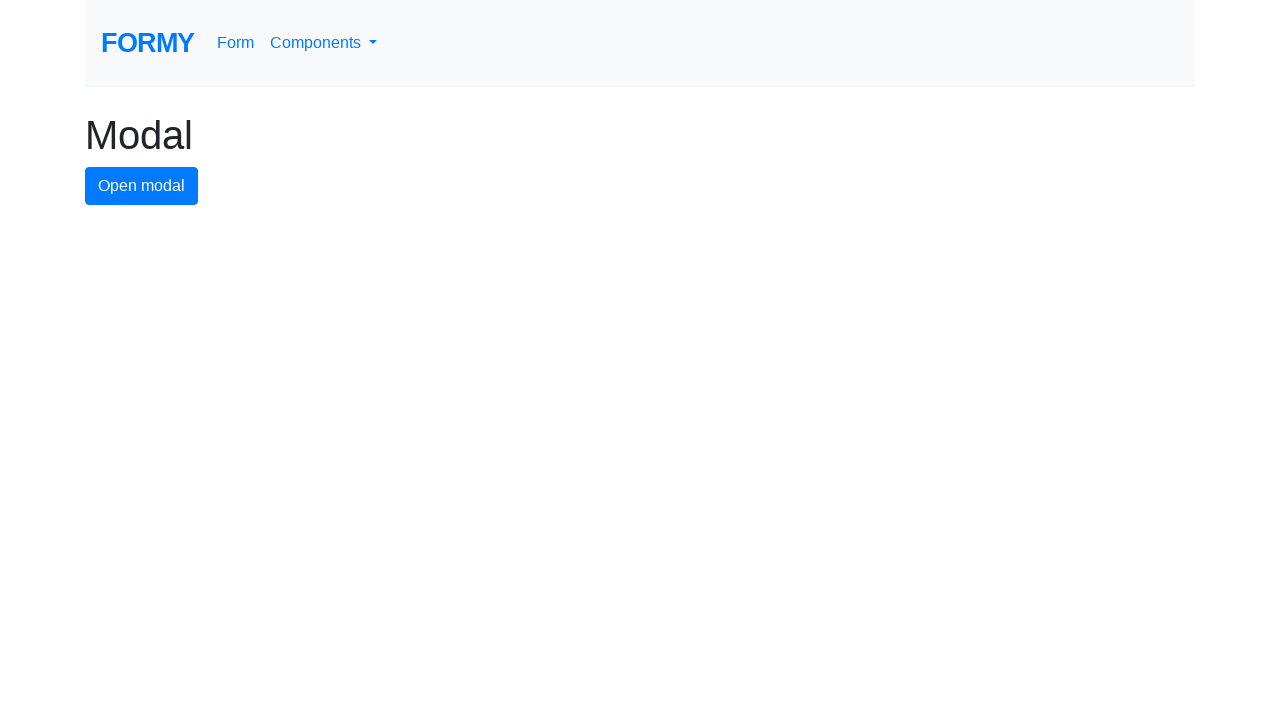

Clicked button to open modal dialog at (142, 186) on #modal-button
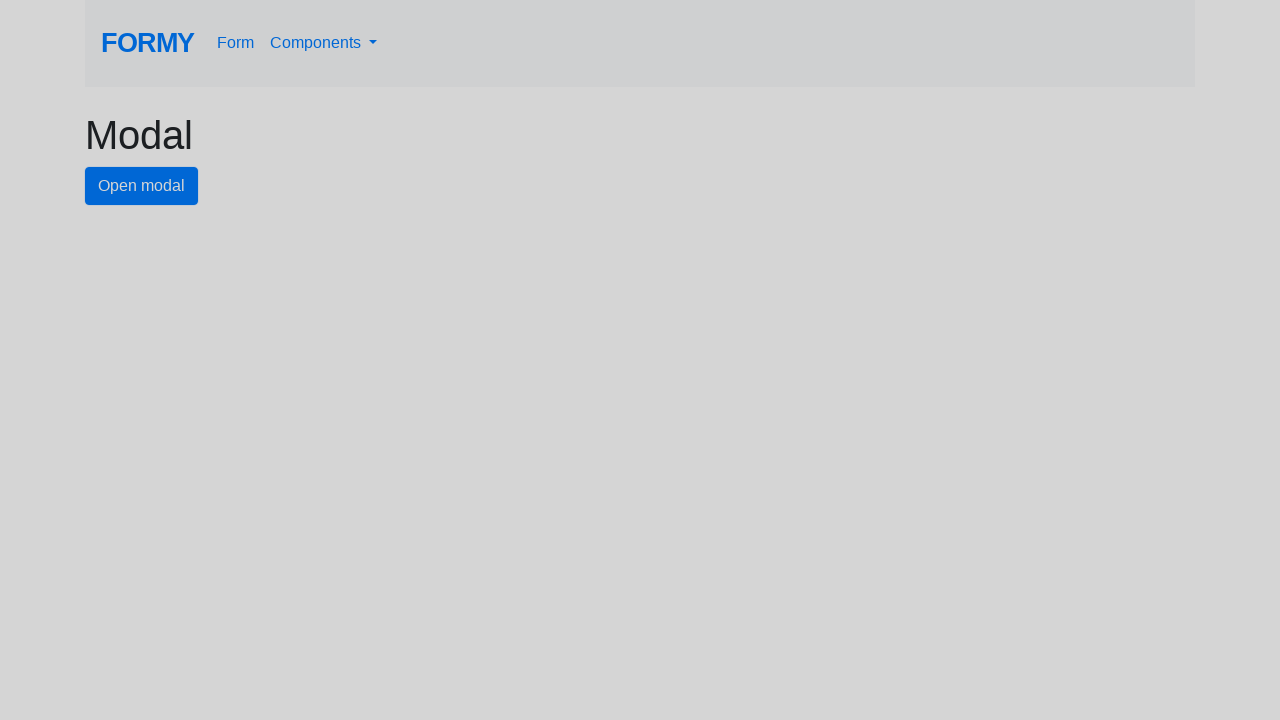

Modal dialog appeared and close button is visible
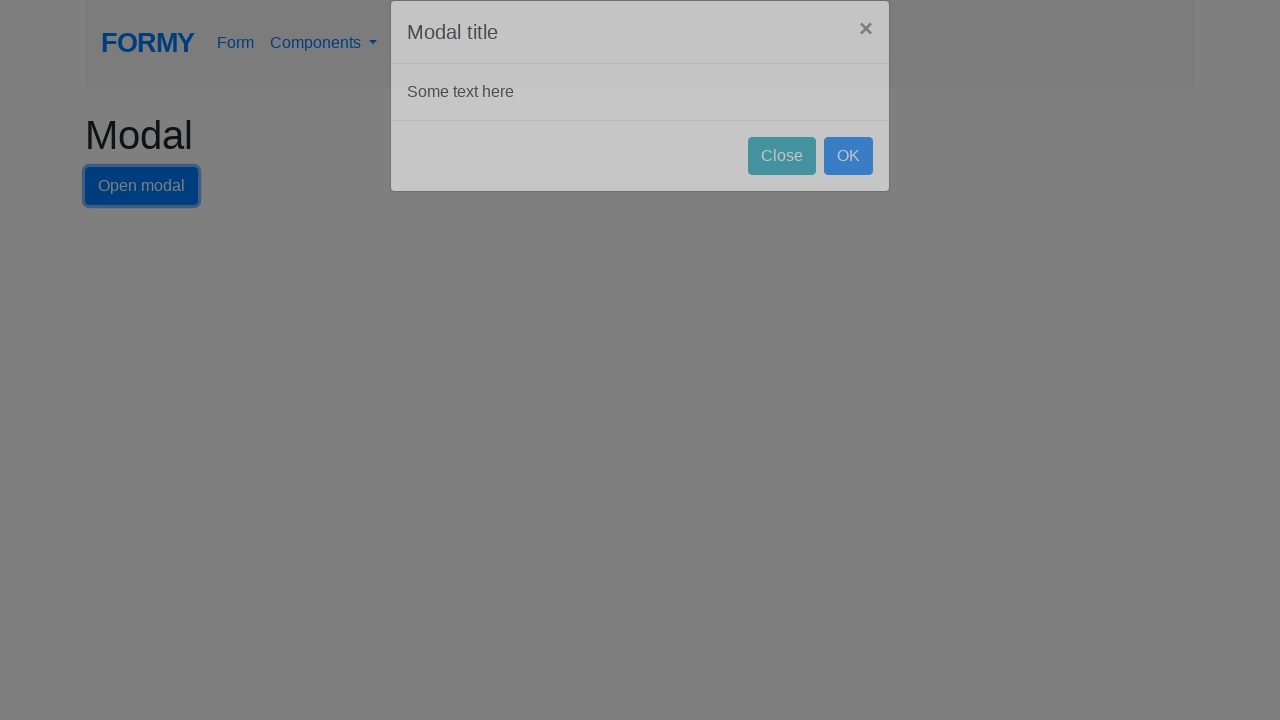

Executed JavaScript to click close button and dismiss modal
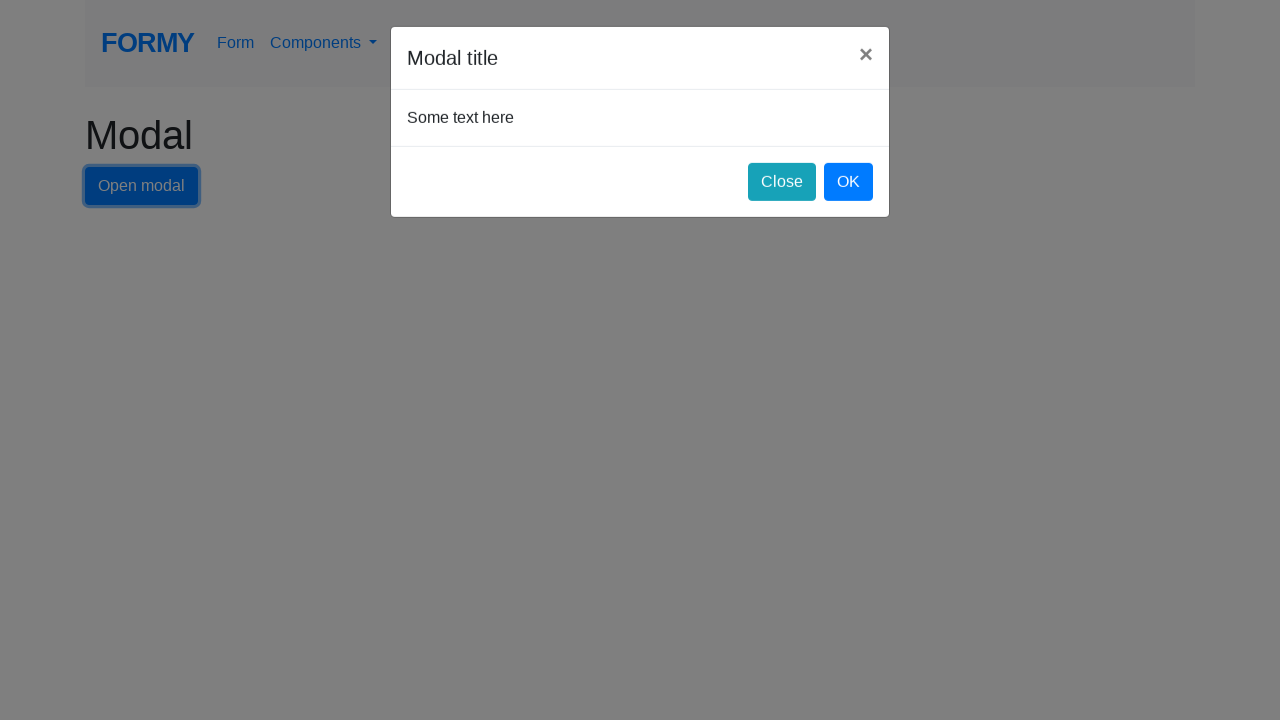

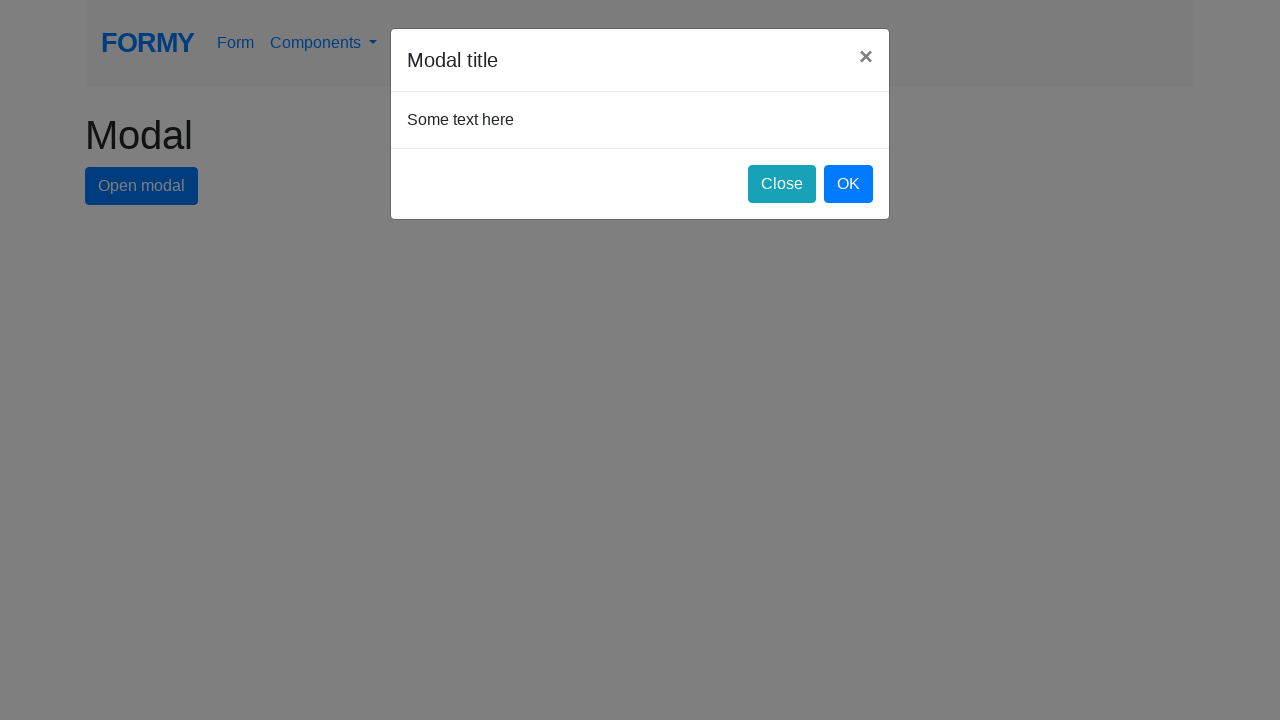